Navigates to jQuery UI selectable demo page and interacts with list items in the selectable and sortable elements

Starting URL: https://jqueryui.com/selectable/

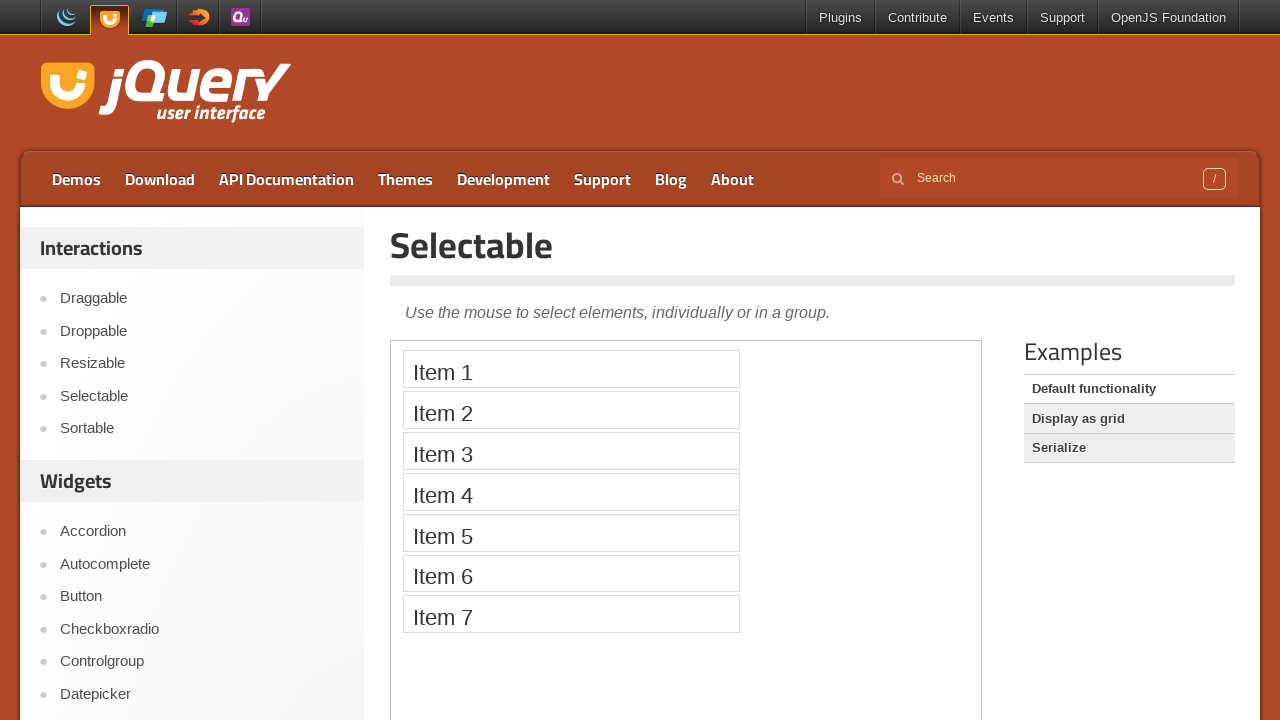

Located iframe containing demo content
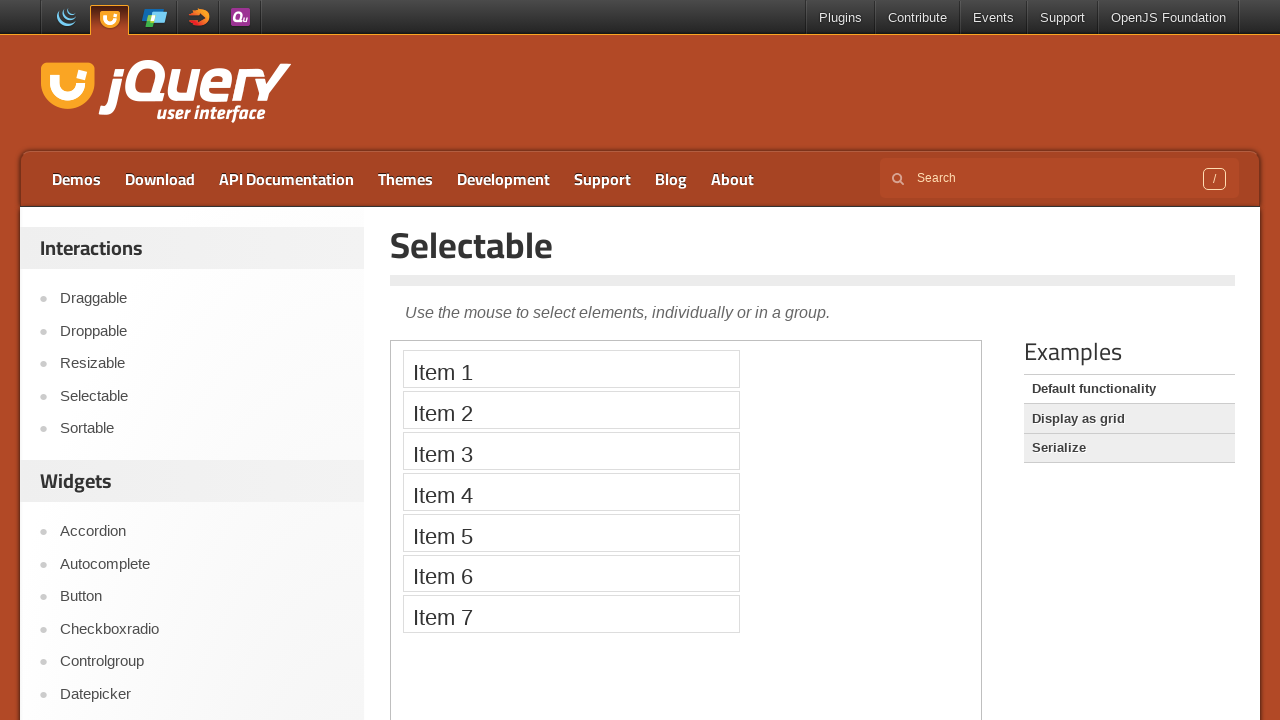

Clicked on the 7th item in the selectable list at (571, 614) on iframe.demo-frame >> internal:control=enter-frame >> ol#selectable li:nth-child(
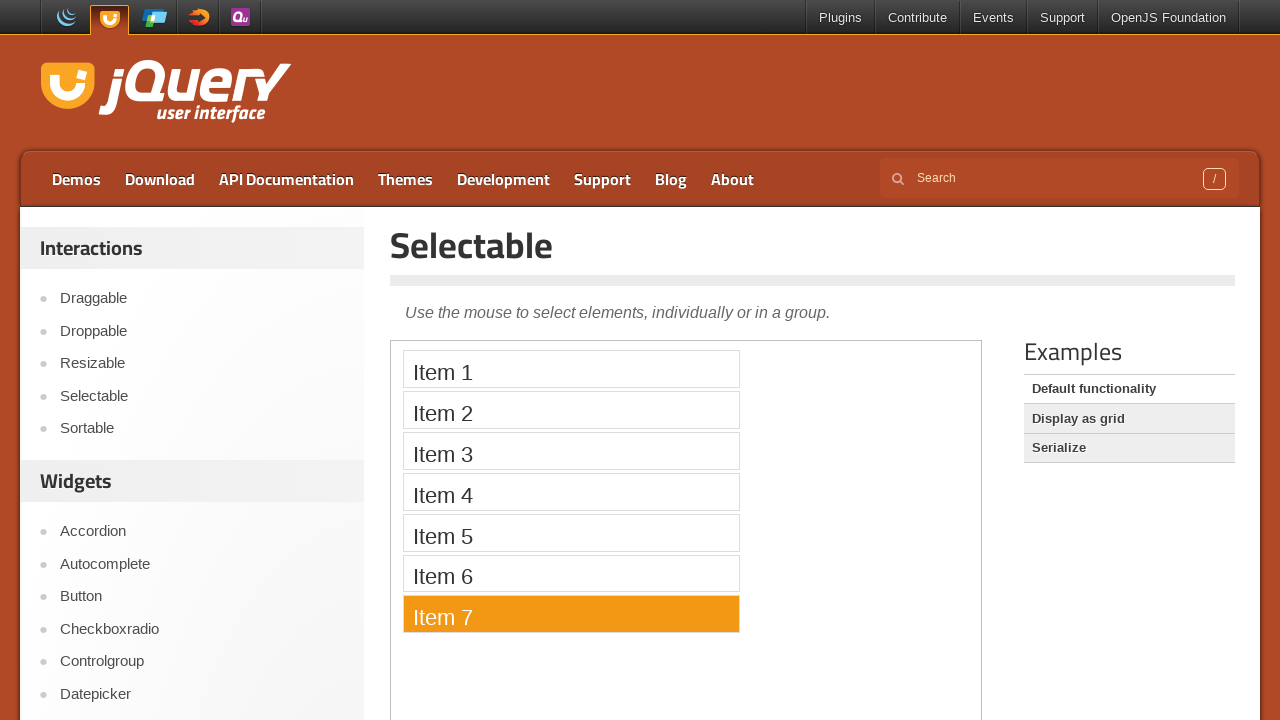

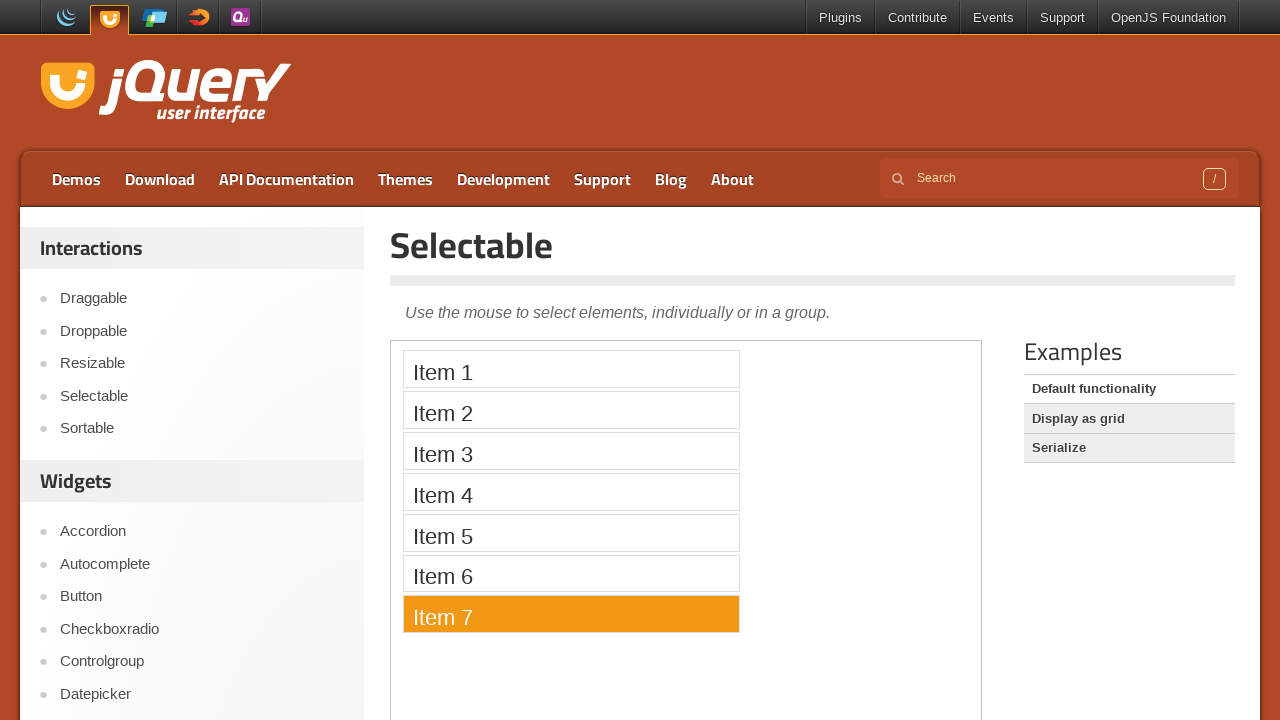